Tests file download functionality by clicking the download button on the demo page

Starting URL: https://demoqa.com/upload-download

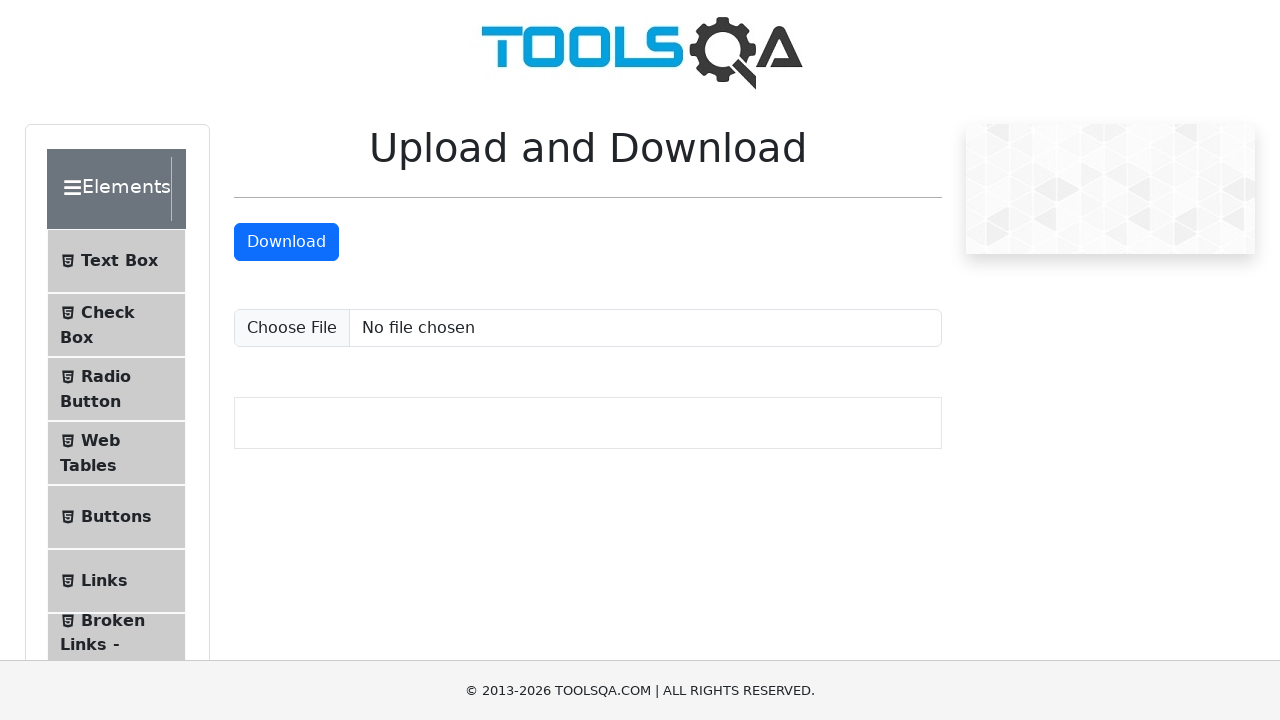

Clicked download button to initiate file download at (286, 242) on #downloadButton
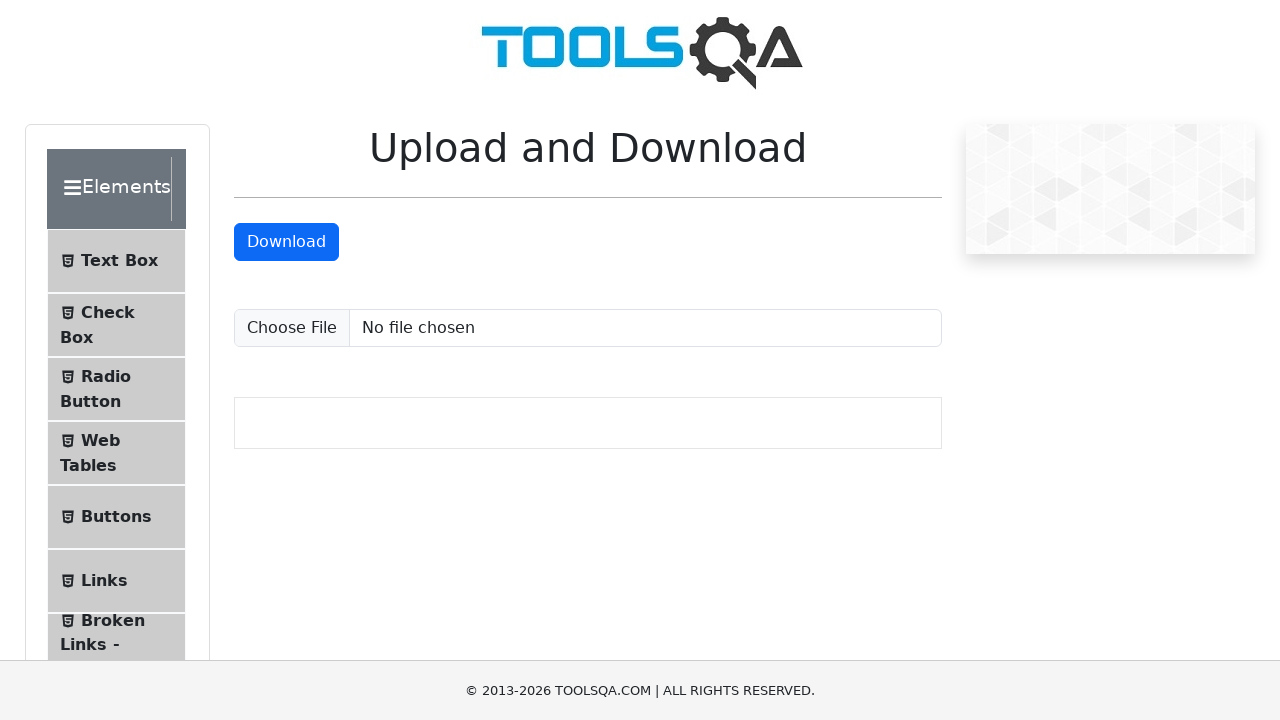

Waited 3 seconds for download to complete
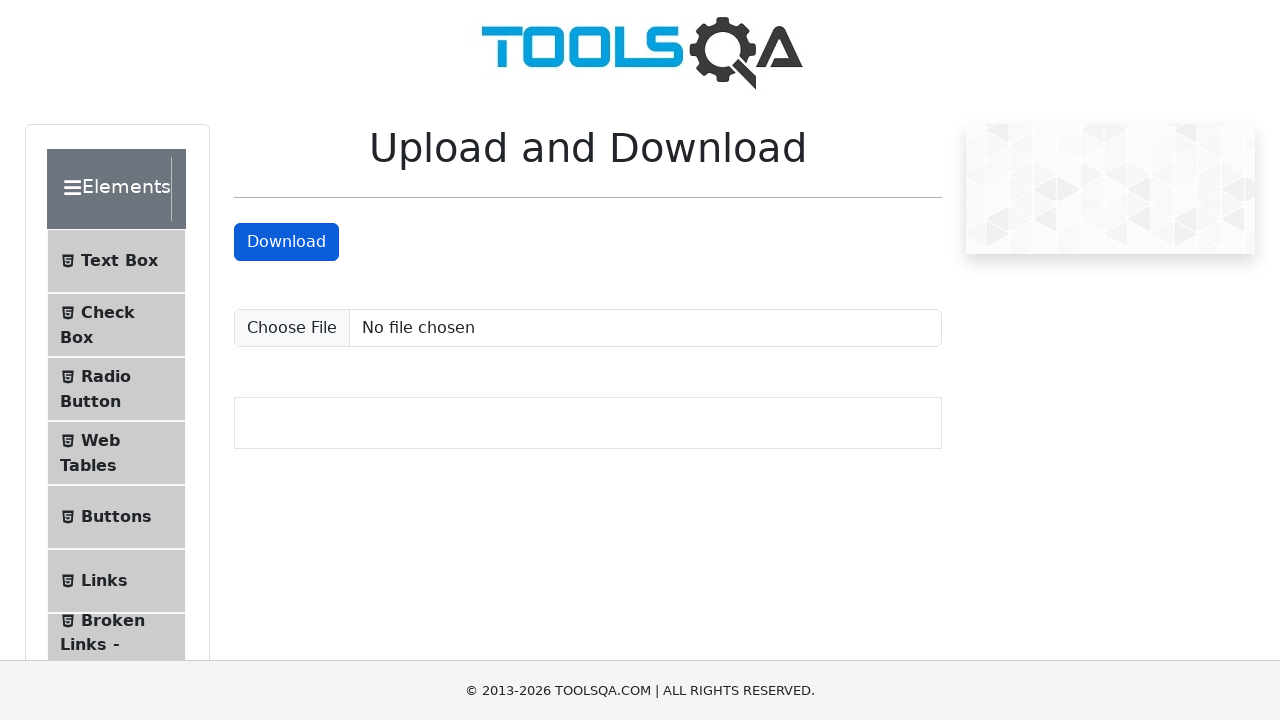

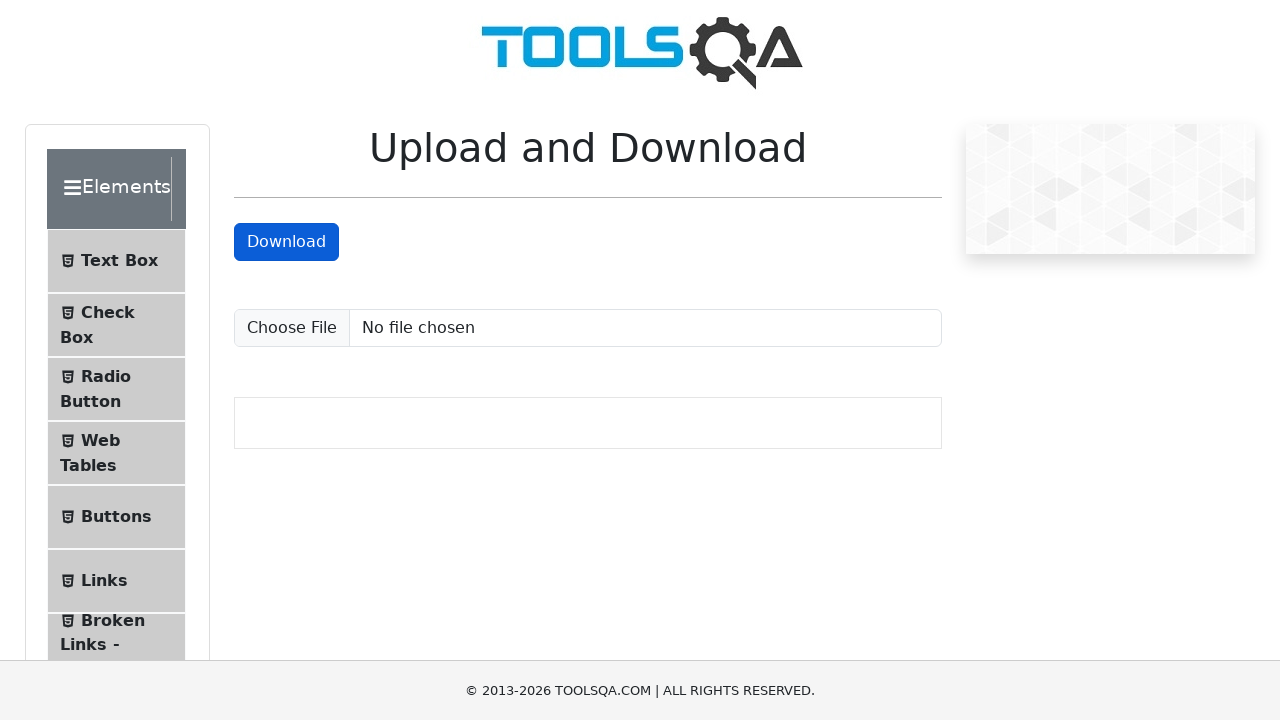